Tests adding todo items by filling the input field and pressing Enter, verifying items appear in the list

Starting URL: https://demo.playwright.dev/todomvc

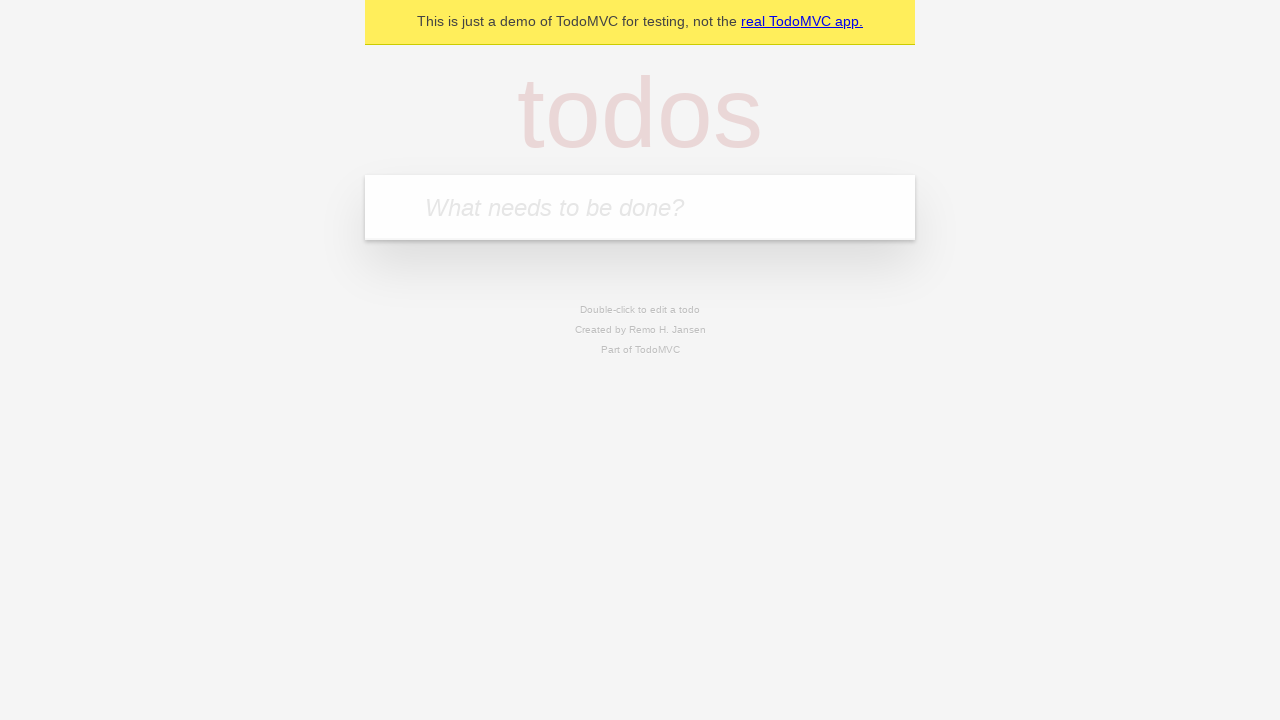

Filled new todo input with 'buy some cheese' on .new-todo
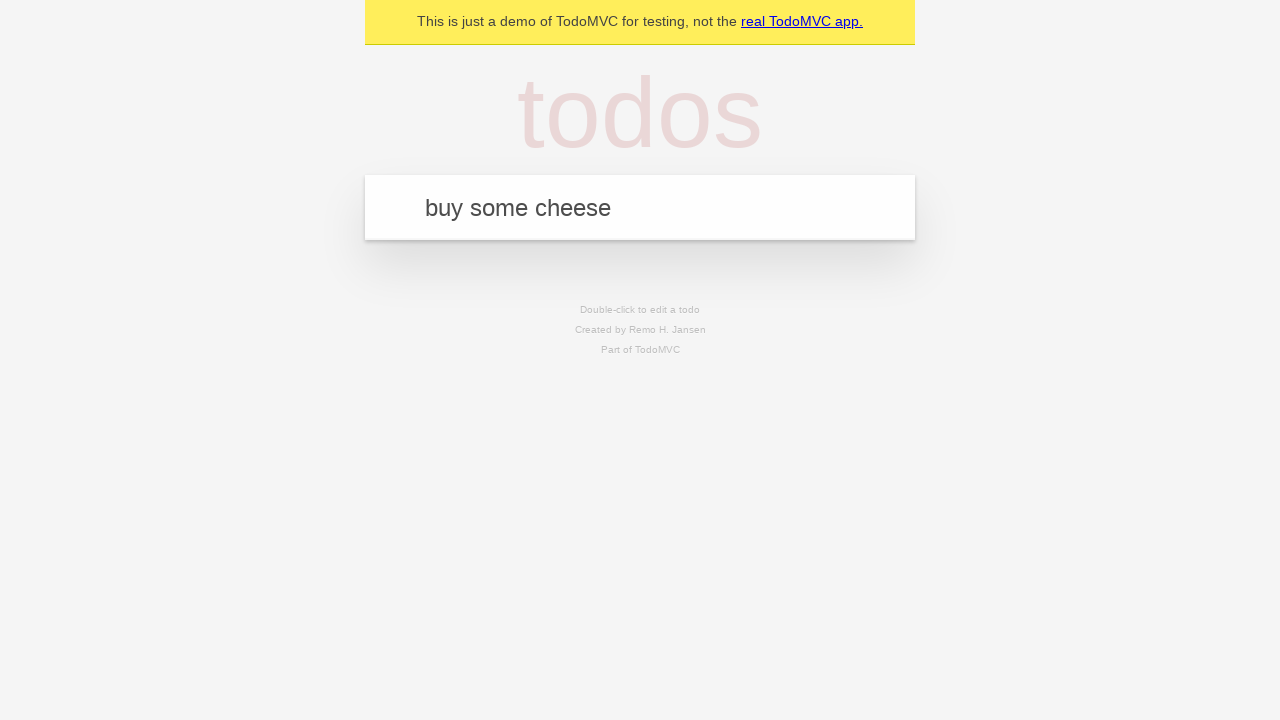

Pressed Enter to create first todo item on .new-todo
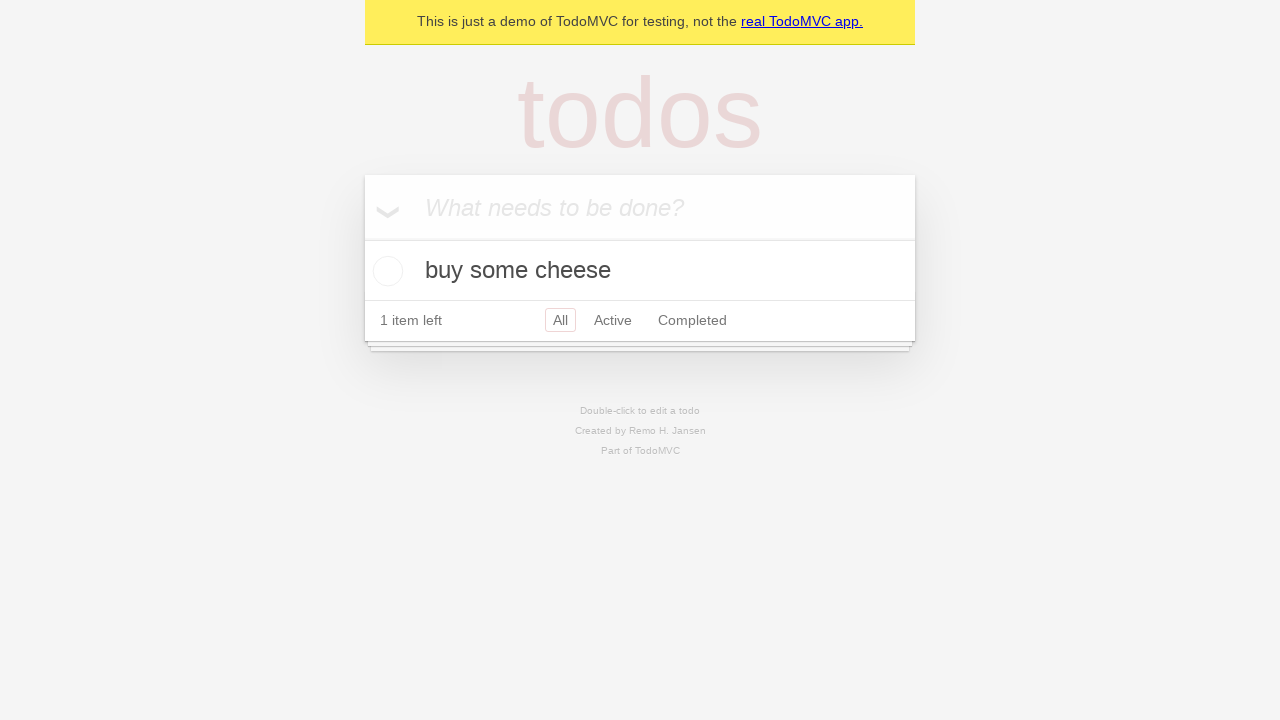

First todo item appeared in the list
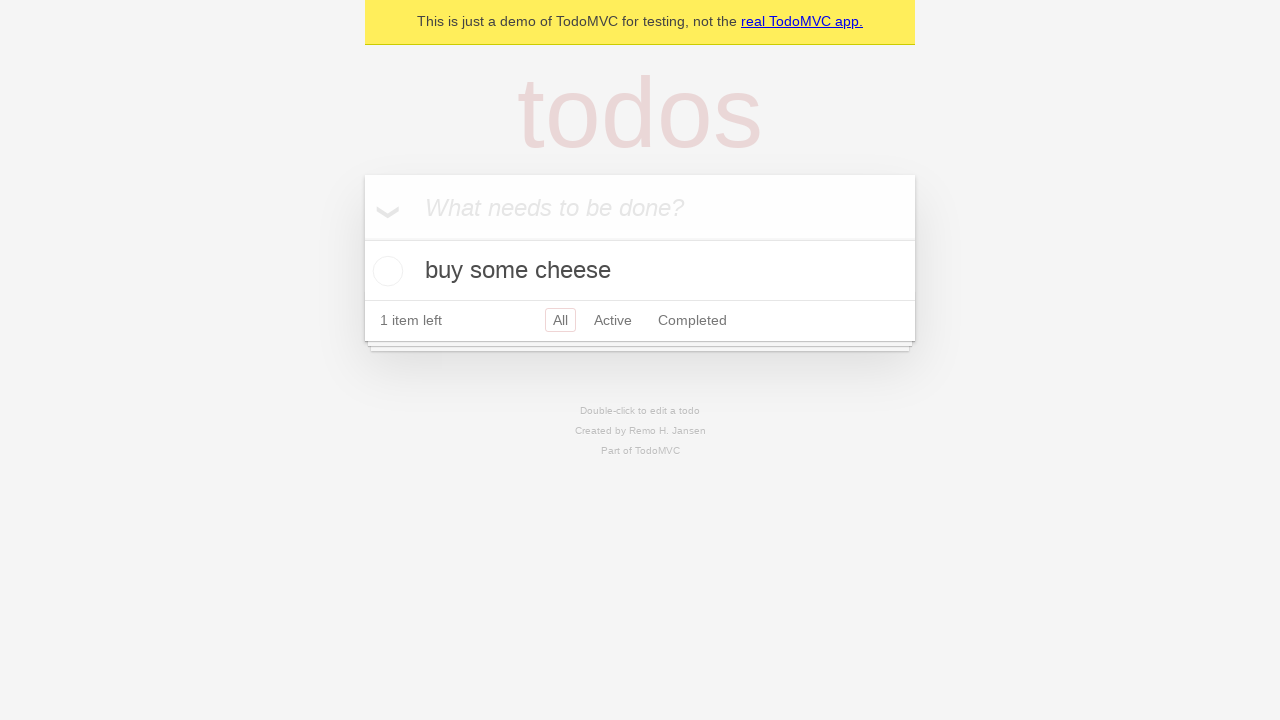

Filled new todo input with 'feed the cat' on .new-todo
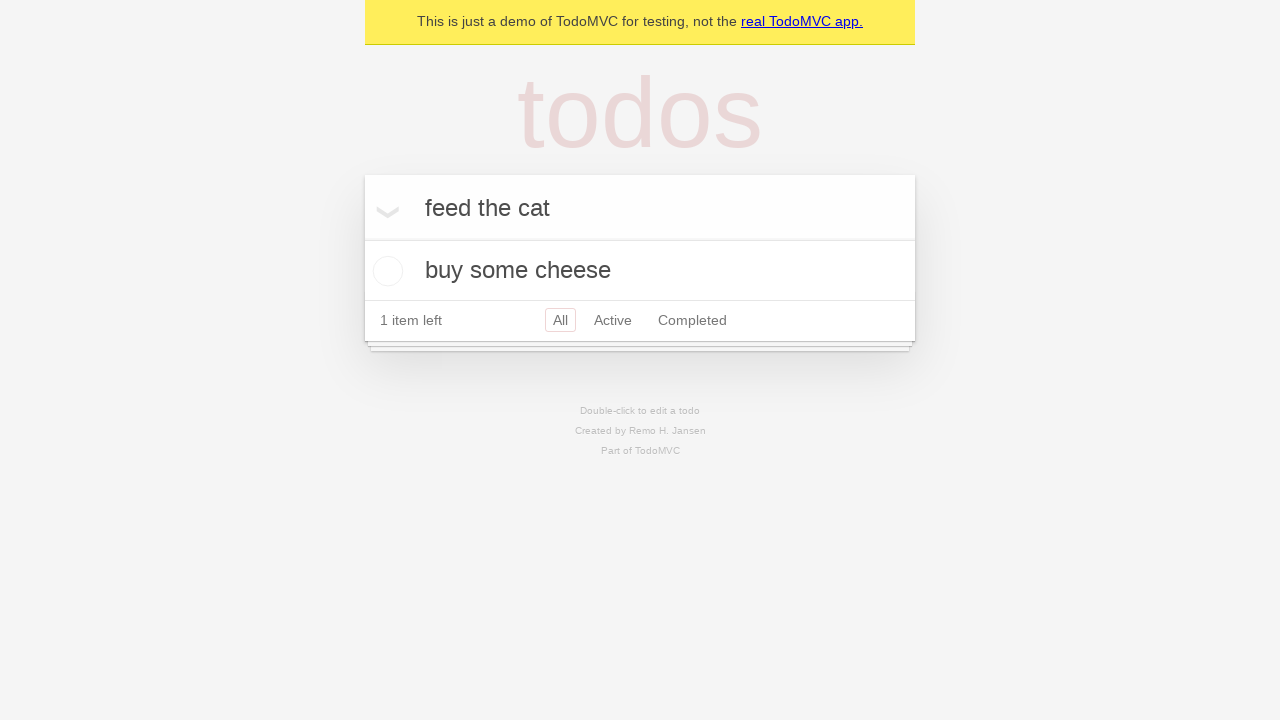

Pressed Enter to create second todo item on .new-todo
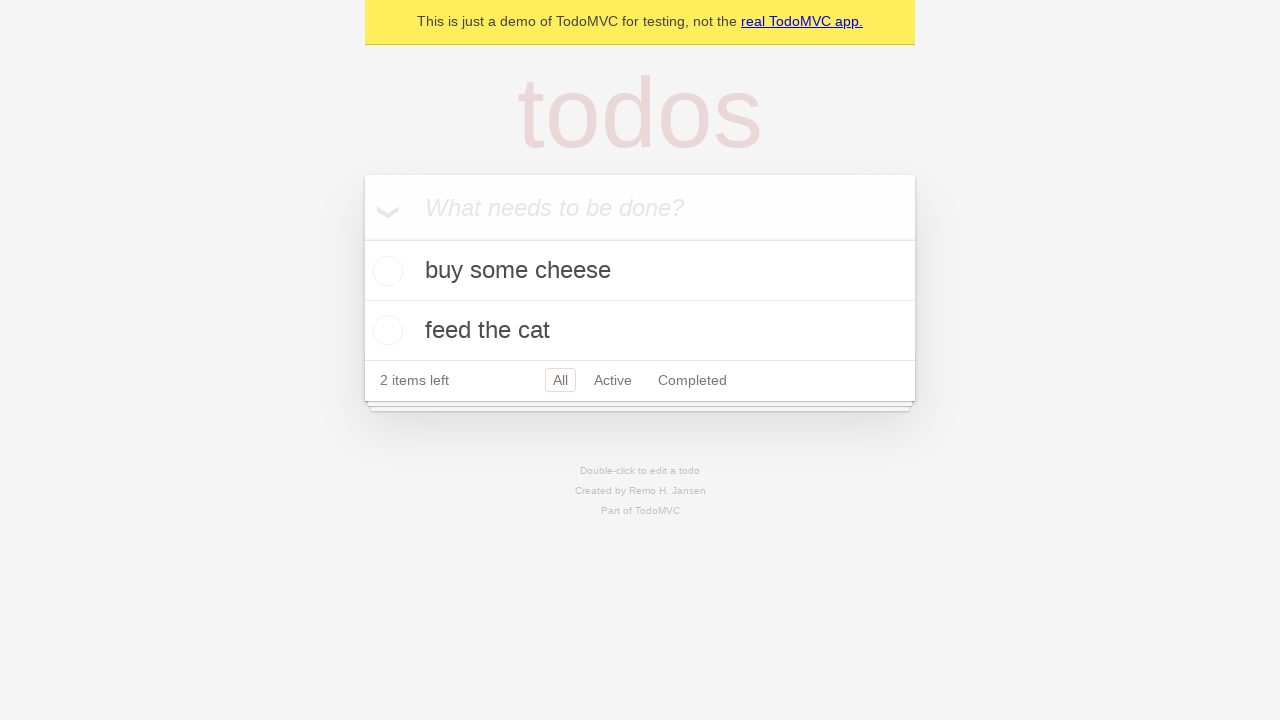

Second todo item appeared in the list
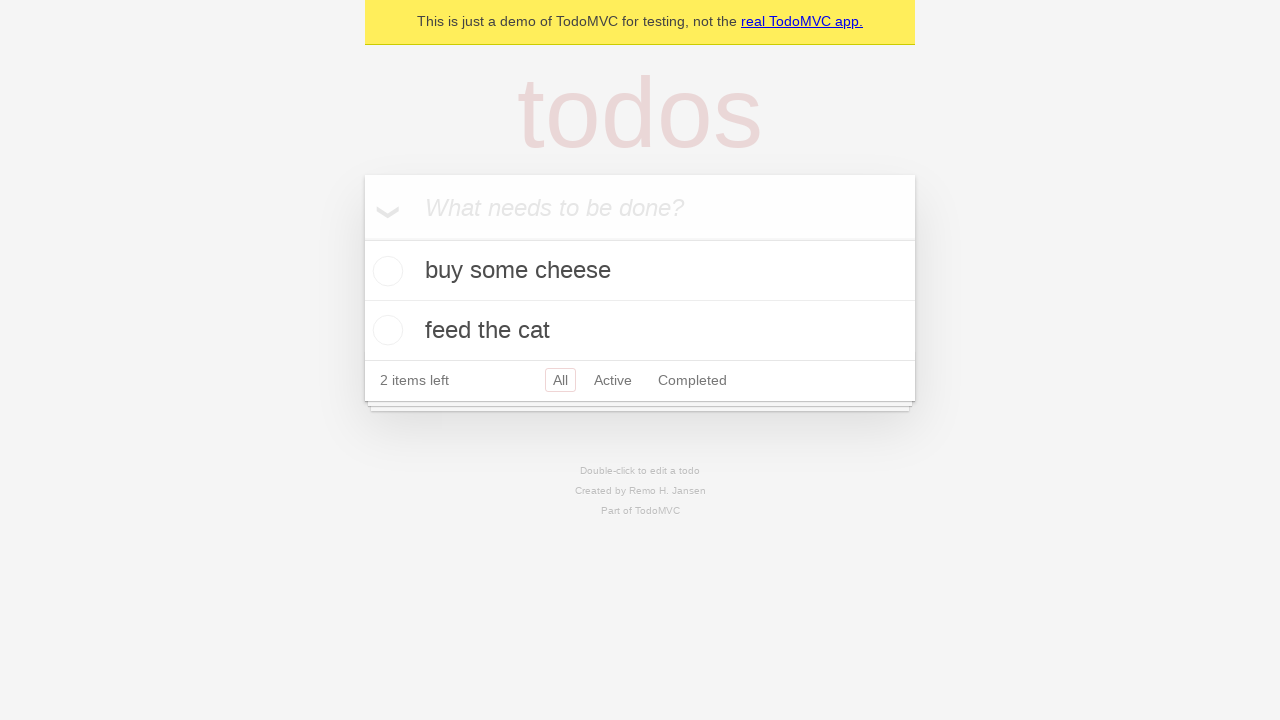

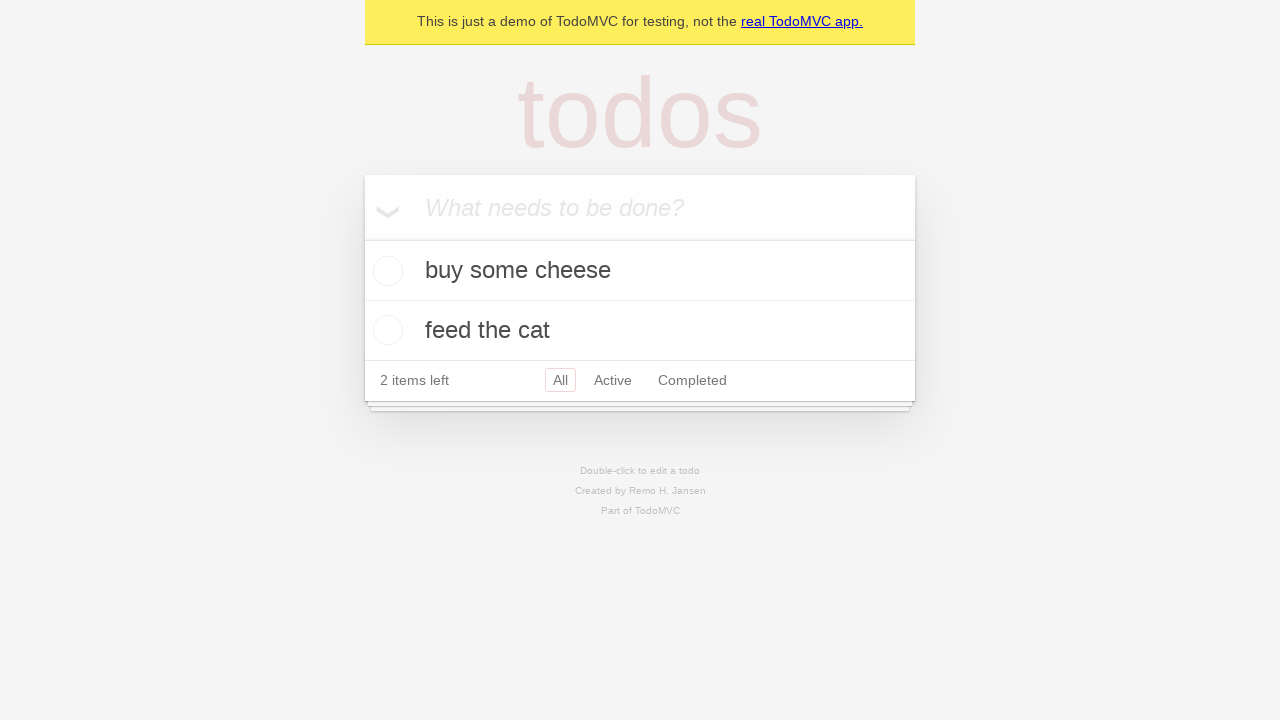